Tests the traveller and class selection dropdown on a flight booking website by selecting 8 adults (then reducing to 8), 7 infants, and business class

Starting URL: https://www.easemytrip.com/flights.html

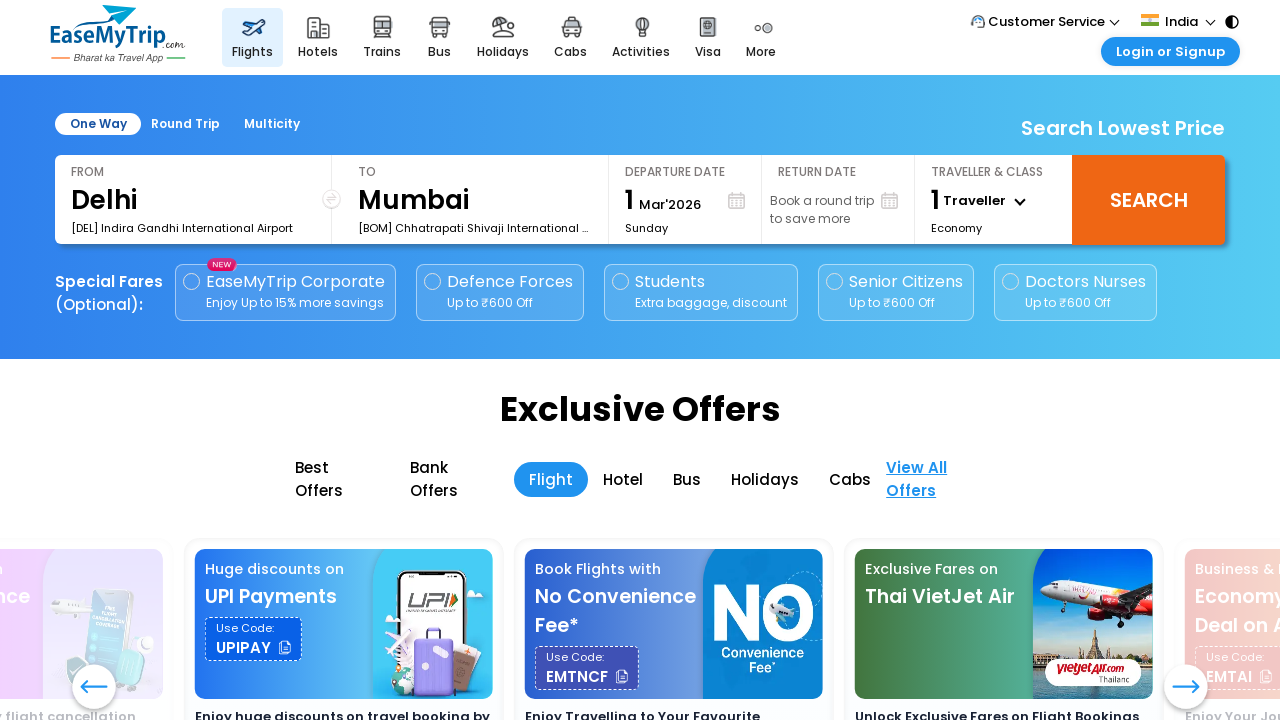

Clicked on TRAVELLER & CLASS dropdown at (994, 200) on #trvlr_colm
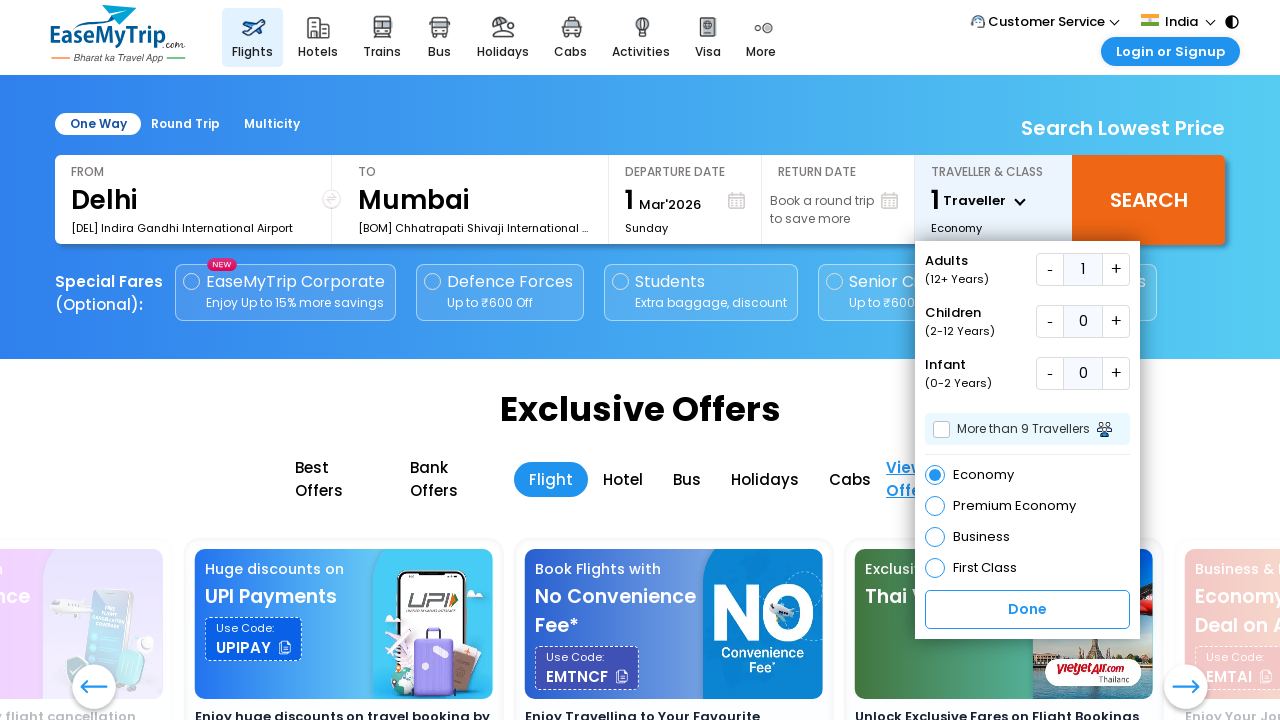

Incremented adult count (iteration 1/8) at (1116, 270) on xpath=//div[@id='field1']/button[2]
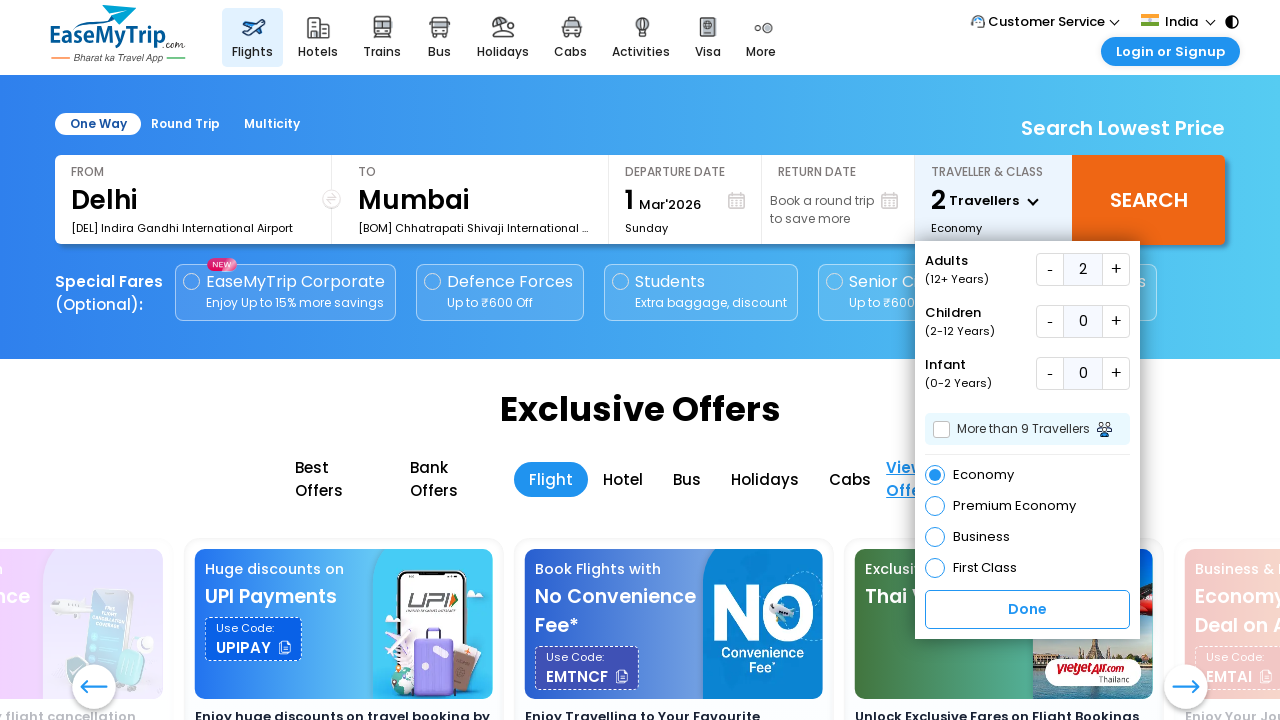

Incremented adult count (iteration 2/8) at (1116, 270) on xpath=//div[@id='field1']/button[2]
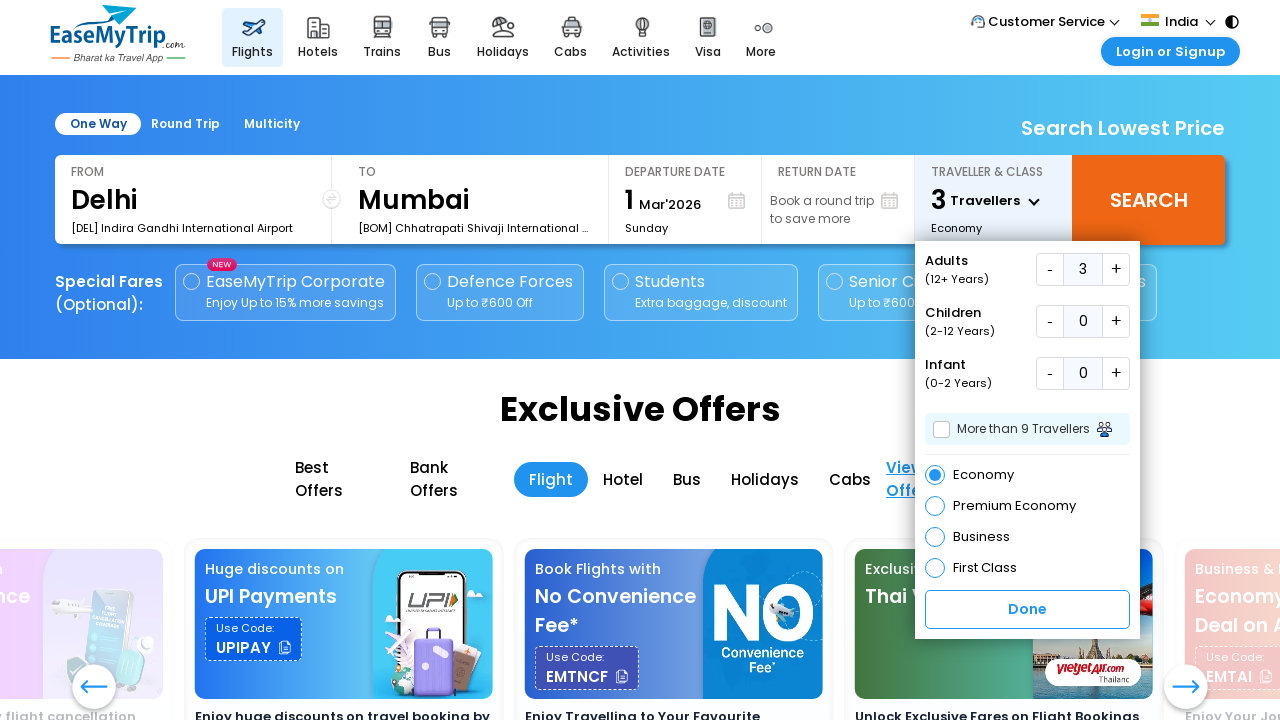

Incremented adult count (iteration 3/8) at (1116, 270) on xpath=//div[@id='field1']/button[2]
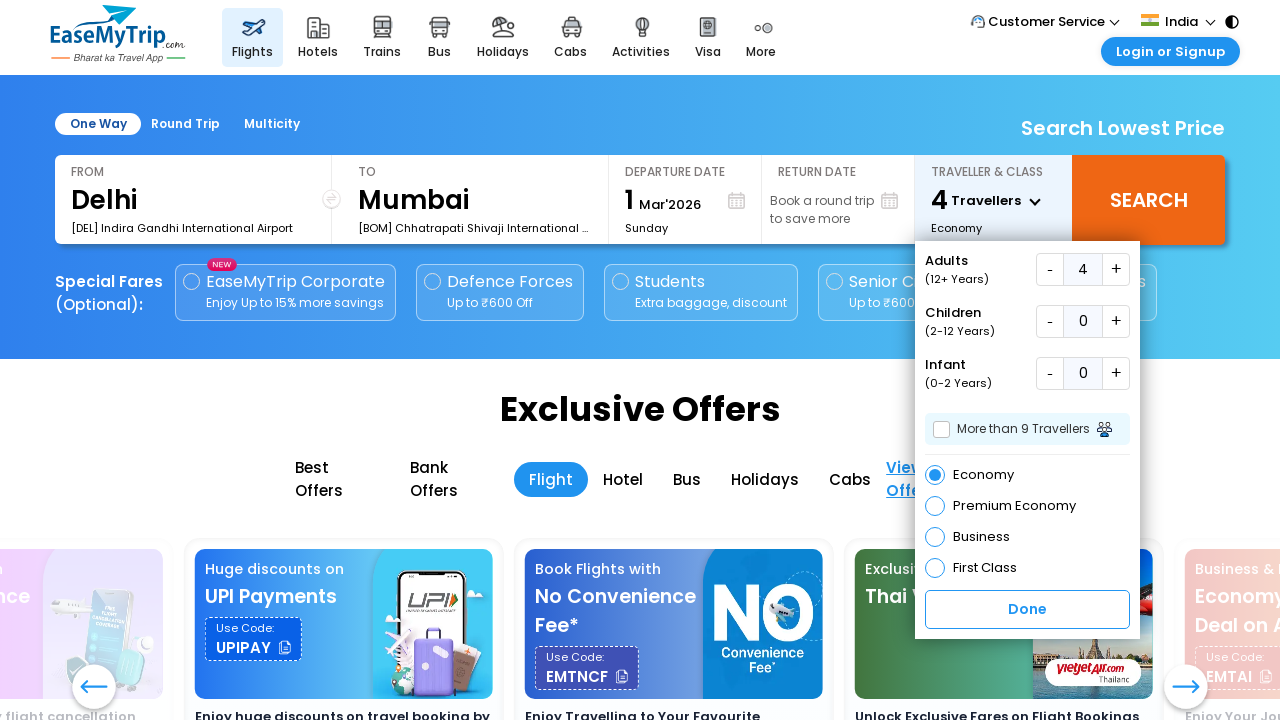

Incremented adult count (iteration 4/8) at (1116, 270) on xpath=//div[@id='field1']/button[2]
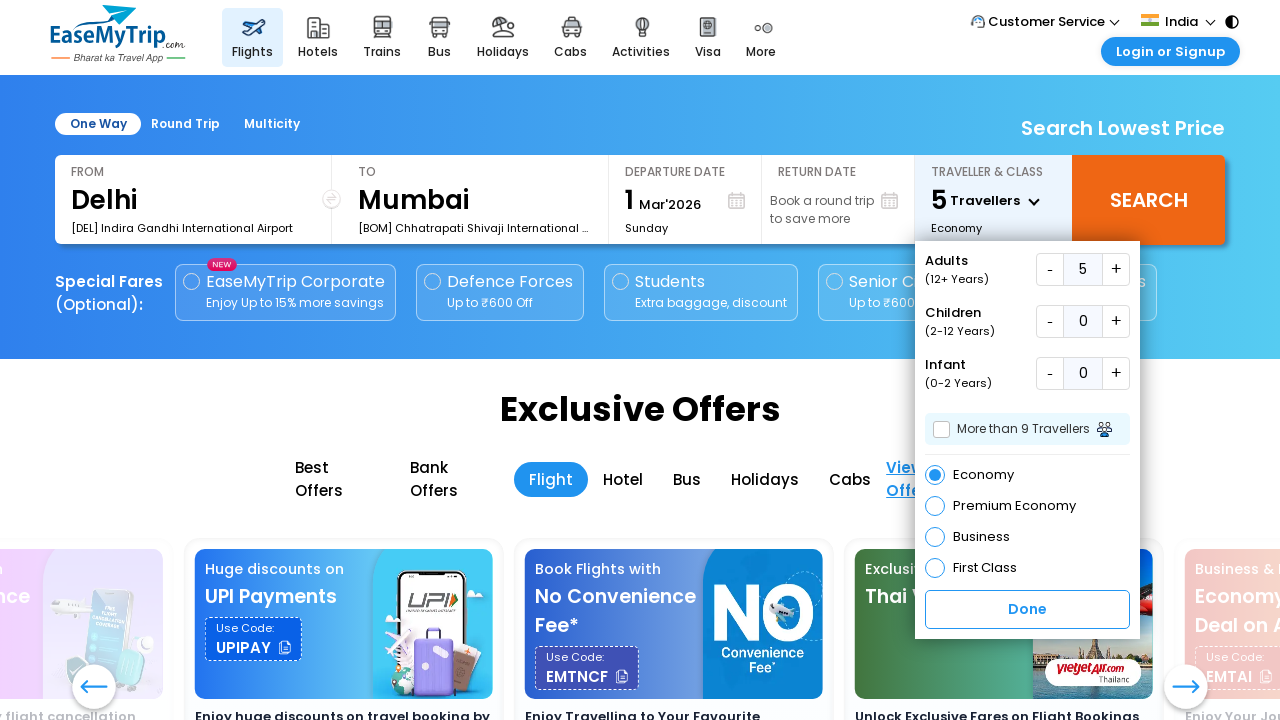

Incremented adult count (iteration 5/8) at (1116, 270) on xpath=//div[@id='field1']/button[2]
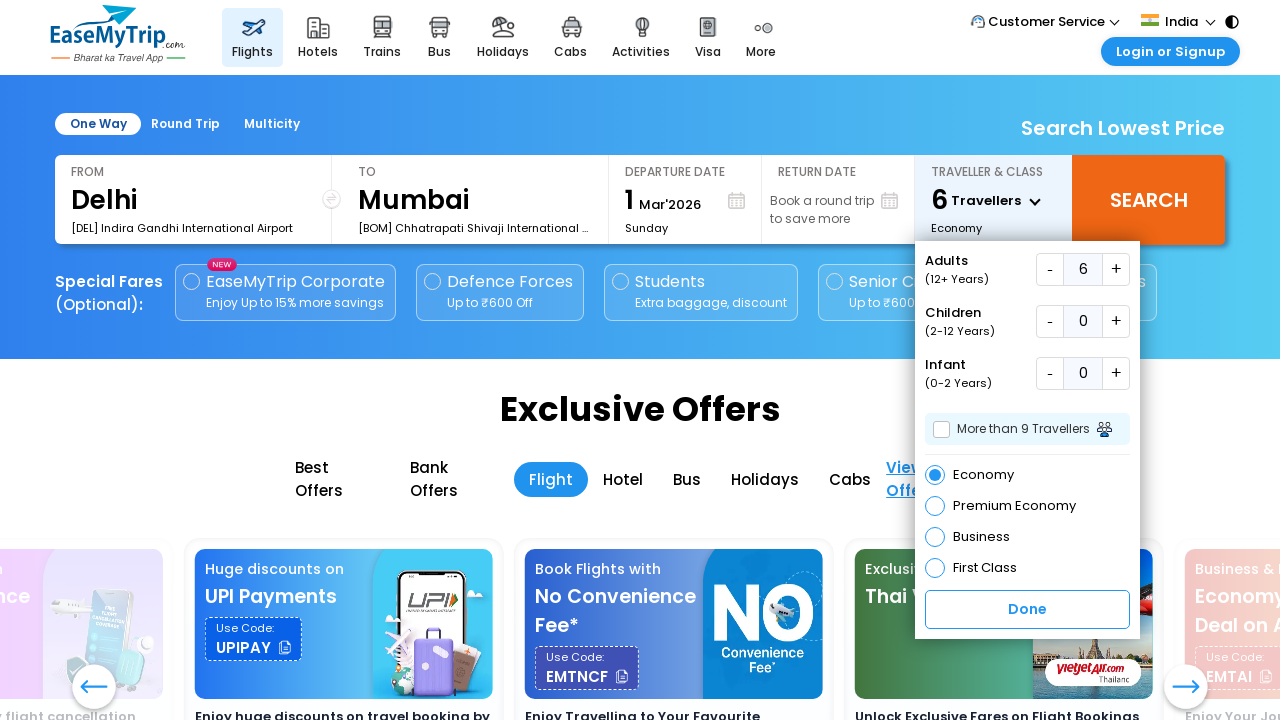

Incremented adult count (iteration 6/8) at (1116, 270) on xpath=//div[@id='field1']/button[2]
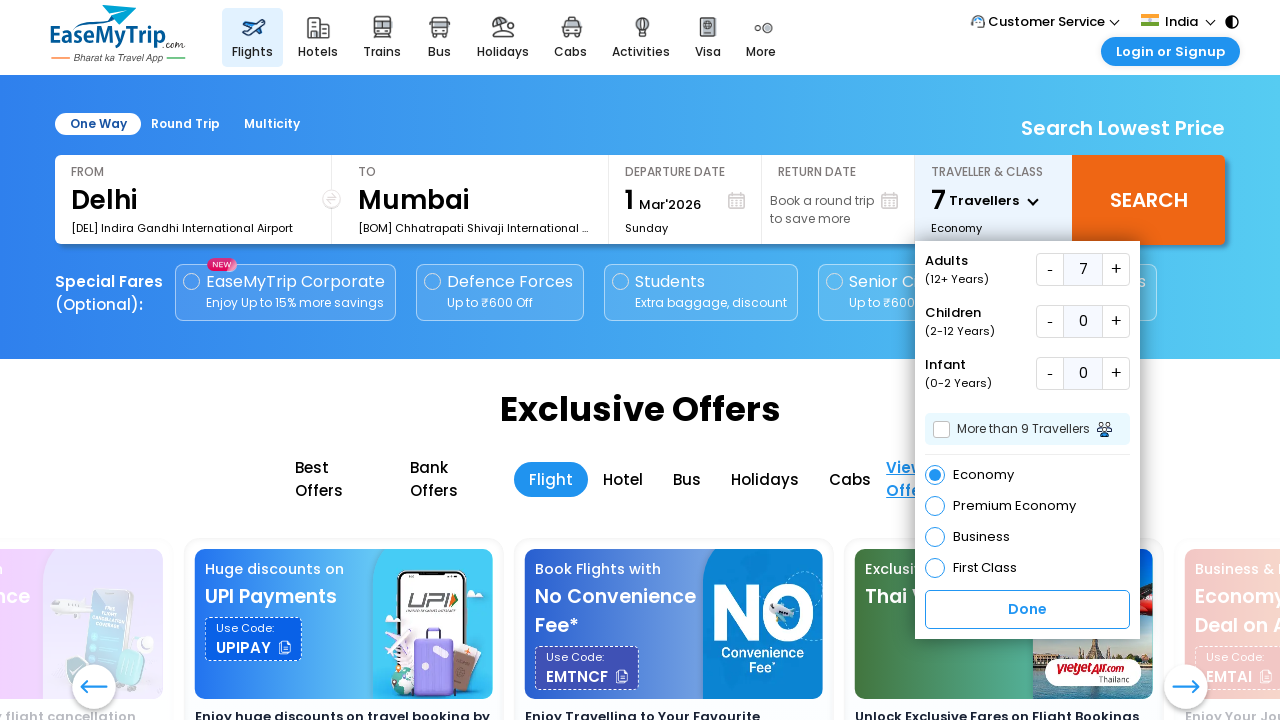

Incremented adult count (iteration 7/8) at (1116, 270) on xpath=//div[@id='field1']/button[2]
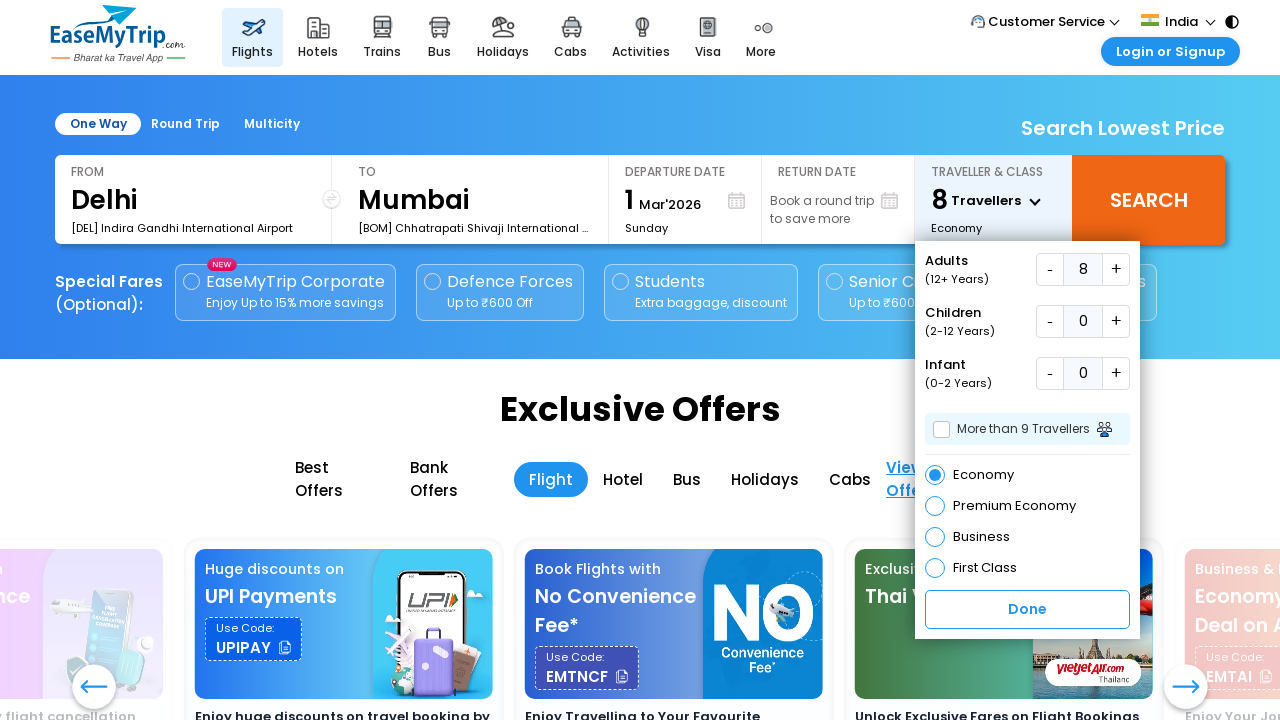

Incremented adult count (iteration 8/8) at (1116, 270) on xpath=//div[@id='field1']/button[2]
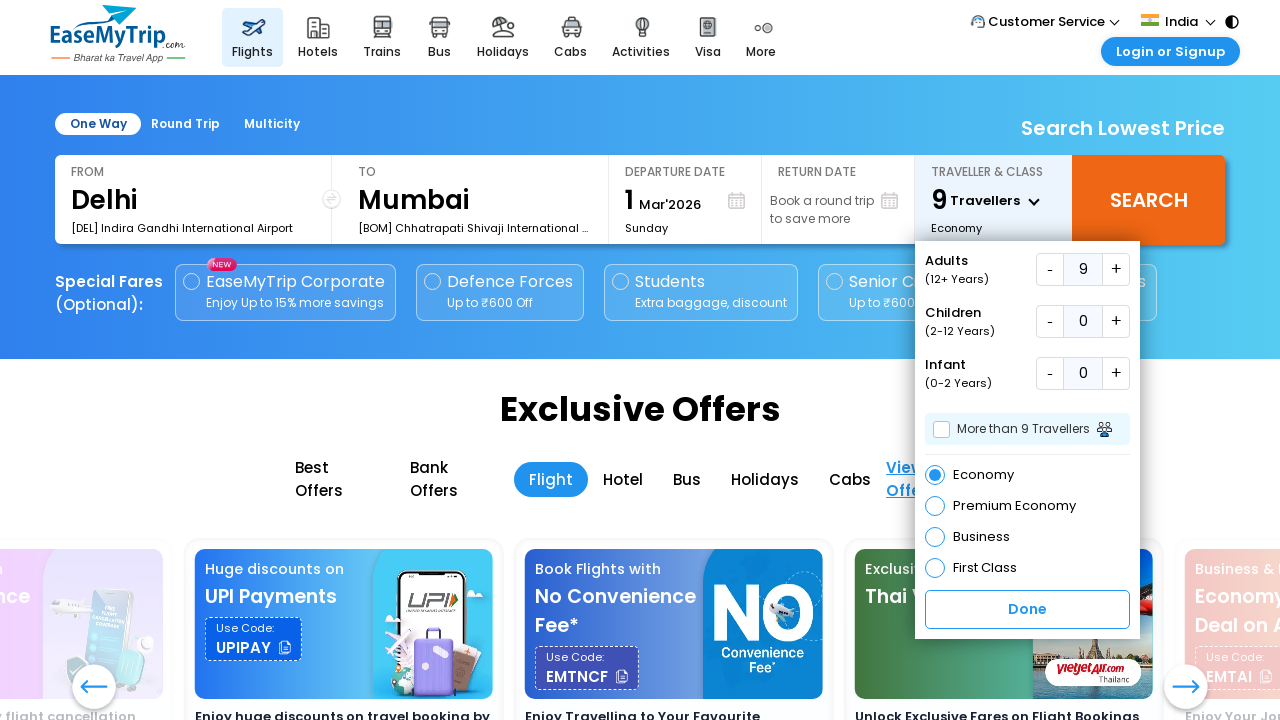

Decremented adult count by 1 at (1050, 270) on xpath=//div[@id='field1']/button[1]
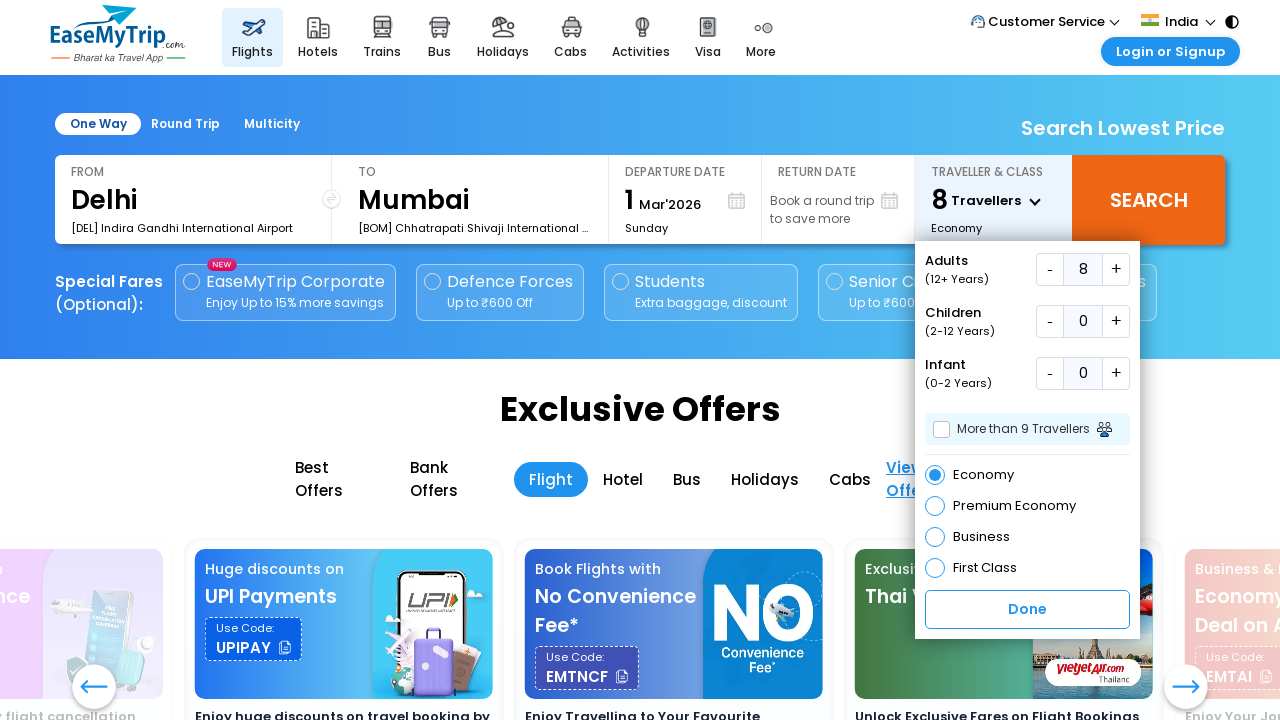

Incremented infant count (iteration 1/7) at (1116, 374) on xpath=//div[@id='field3']/button[2]
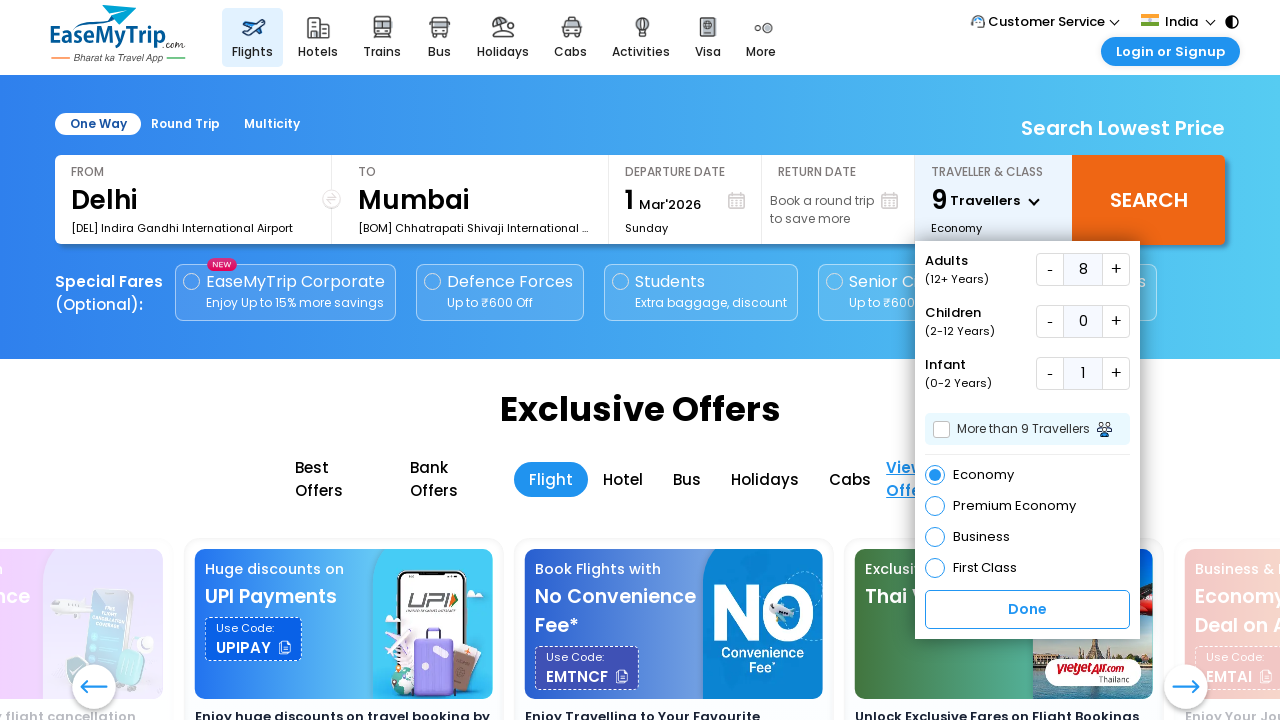

Incremented infant count (iteration 2/7) at (1116, 374) on xpath=//div[@id='field3']/button[2]
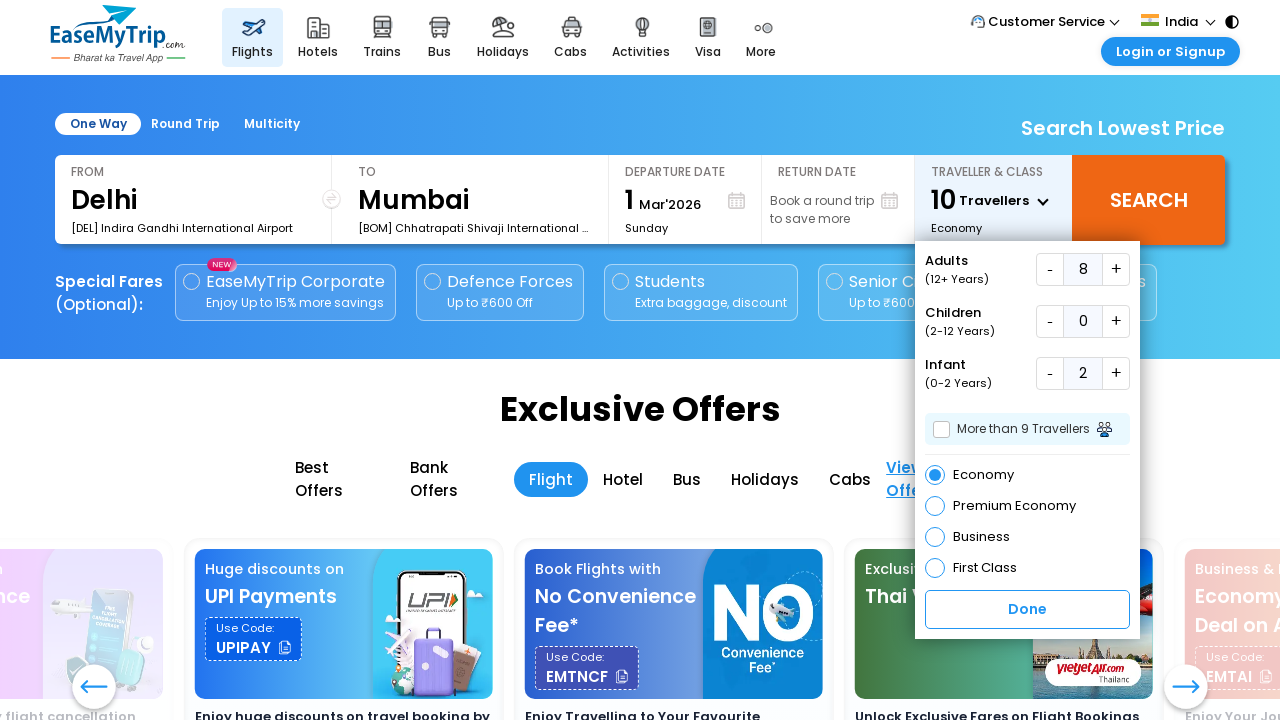

Incremented infant count (iteration 3/7) at (1116, 374) on xpath=//div[@id='field3']/button[2]
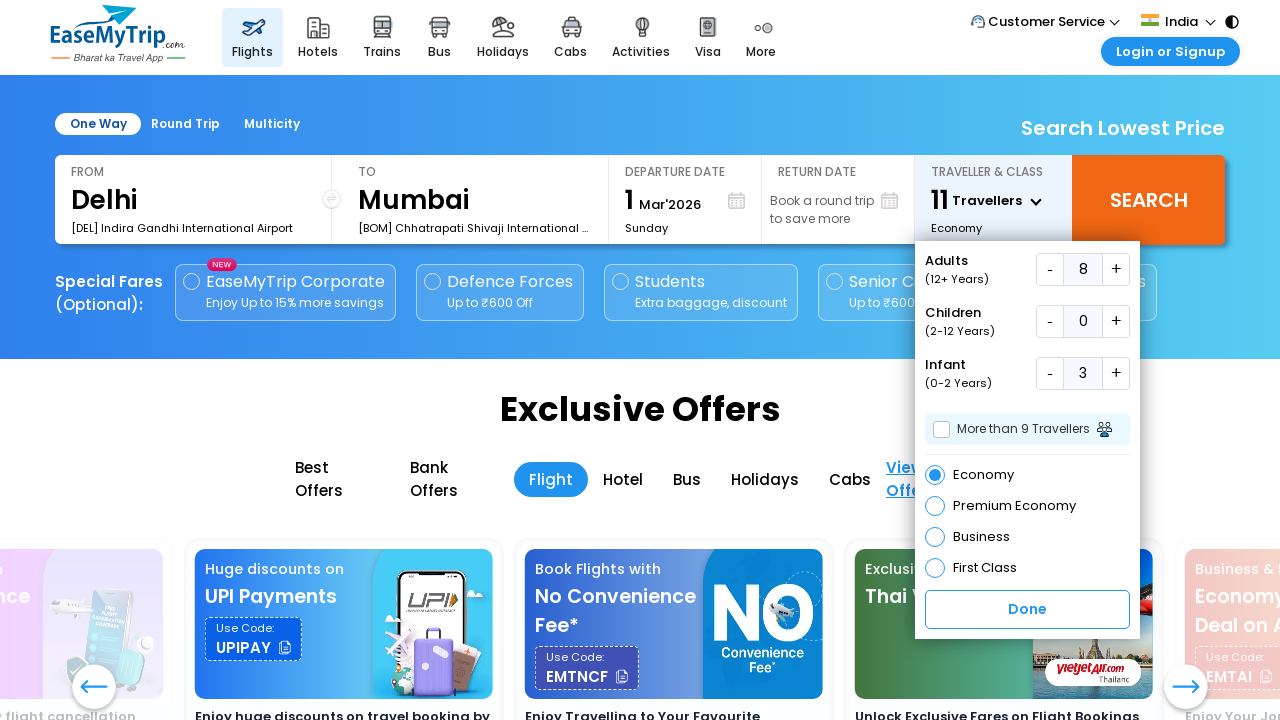

Incremented infant count (iteration 4/7) at (1116, 374) on xpath=//div[@id='field3']/button[2]
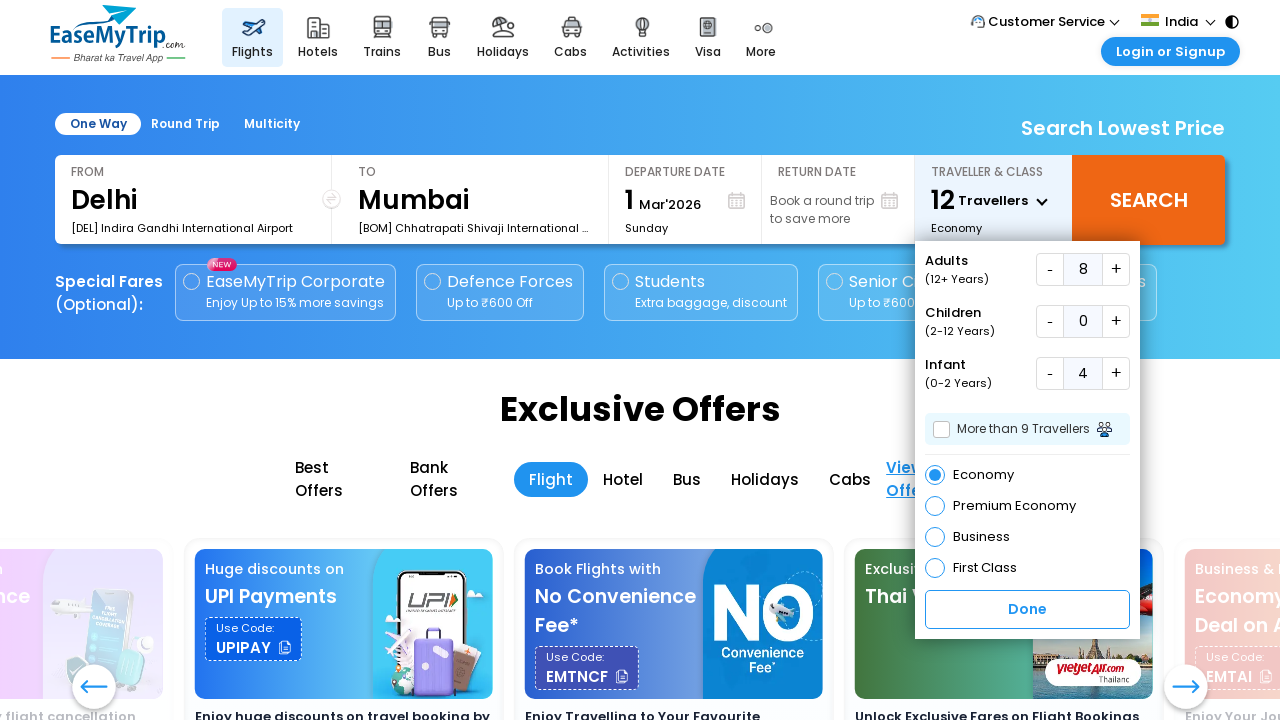

Incremented infant count (iteration 5/7) at (1116, 374) on xpath=//div[@id='field3']/button[2]
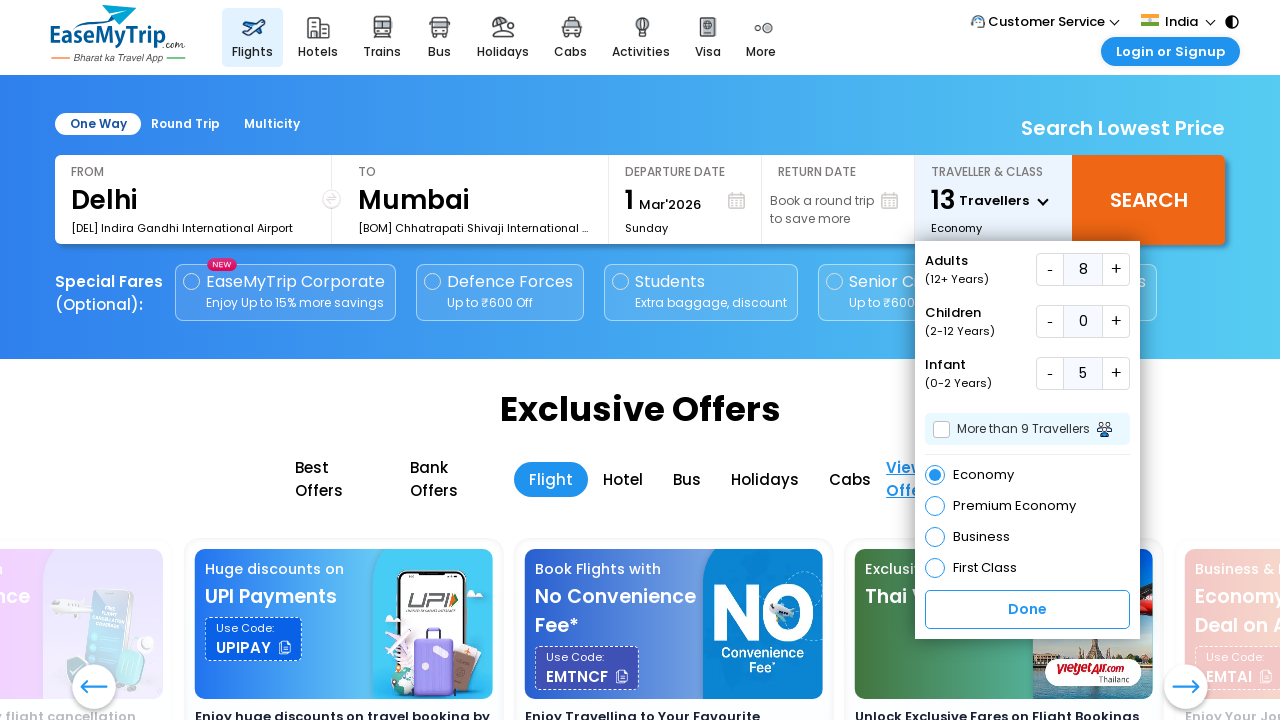

Incremented infant count (iteration 6/7) at (1116, 374) on xpath=//div[@id='field3']/button[2]
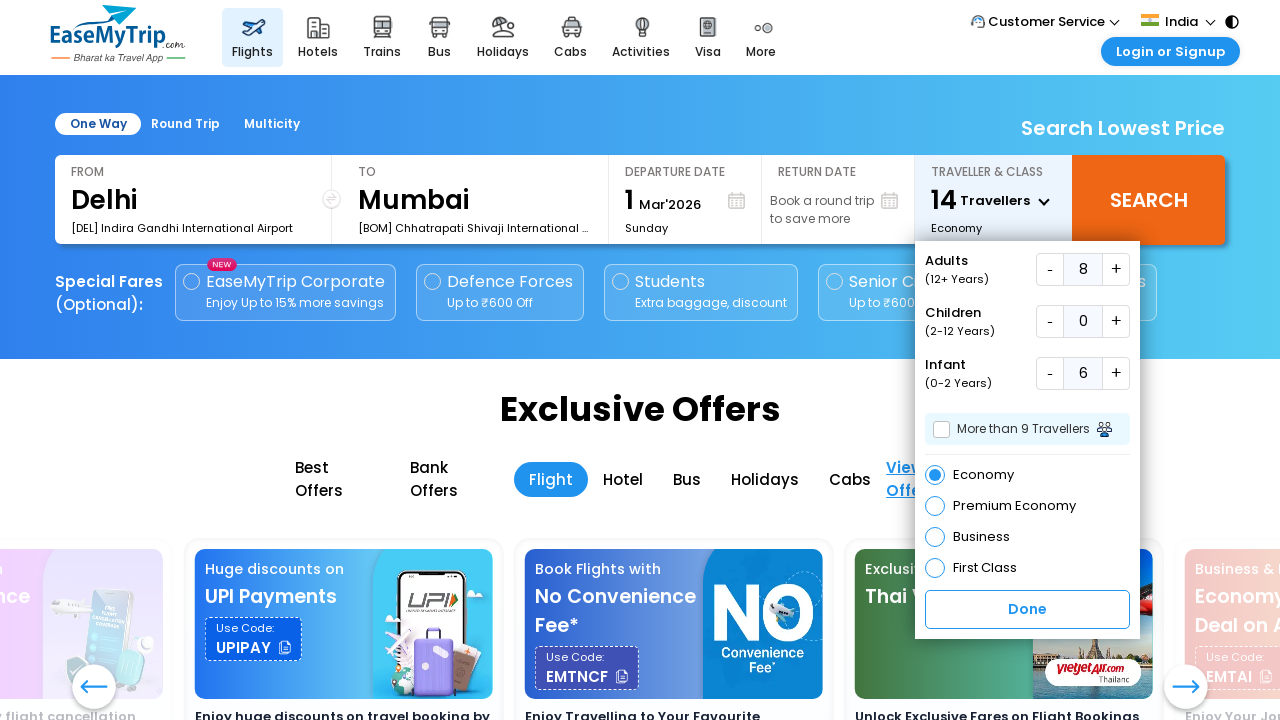

Incremented infant count (iteration 7/7) at (1116, 374) on xpath=//div[@id='field3']/button[2]
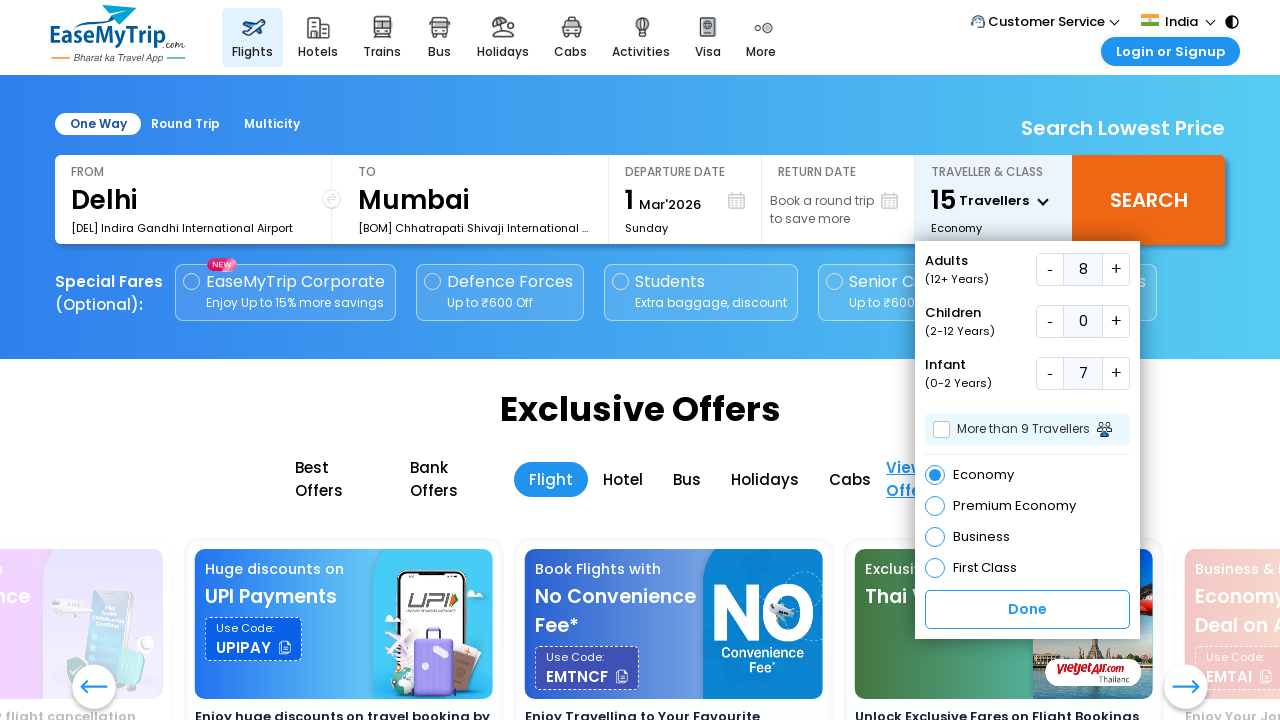

Selected business class at (968, 536) on #lbBusiness
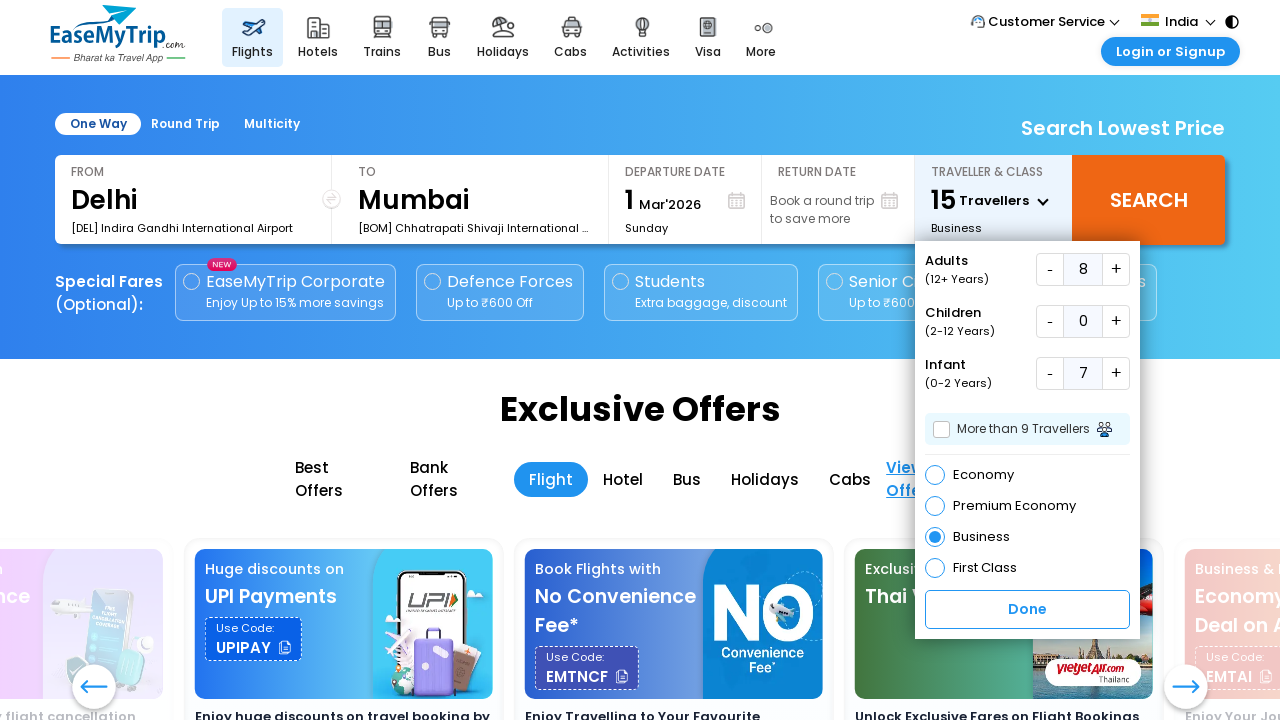

Confirmed TRAVELLERS & CLASS selection at (1028, 610) on #traveLer
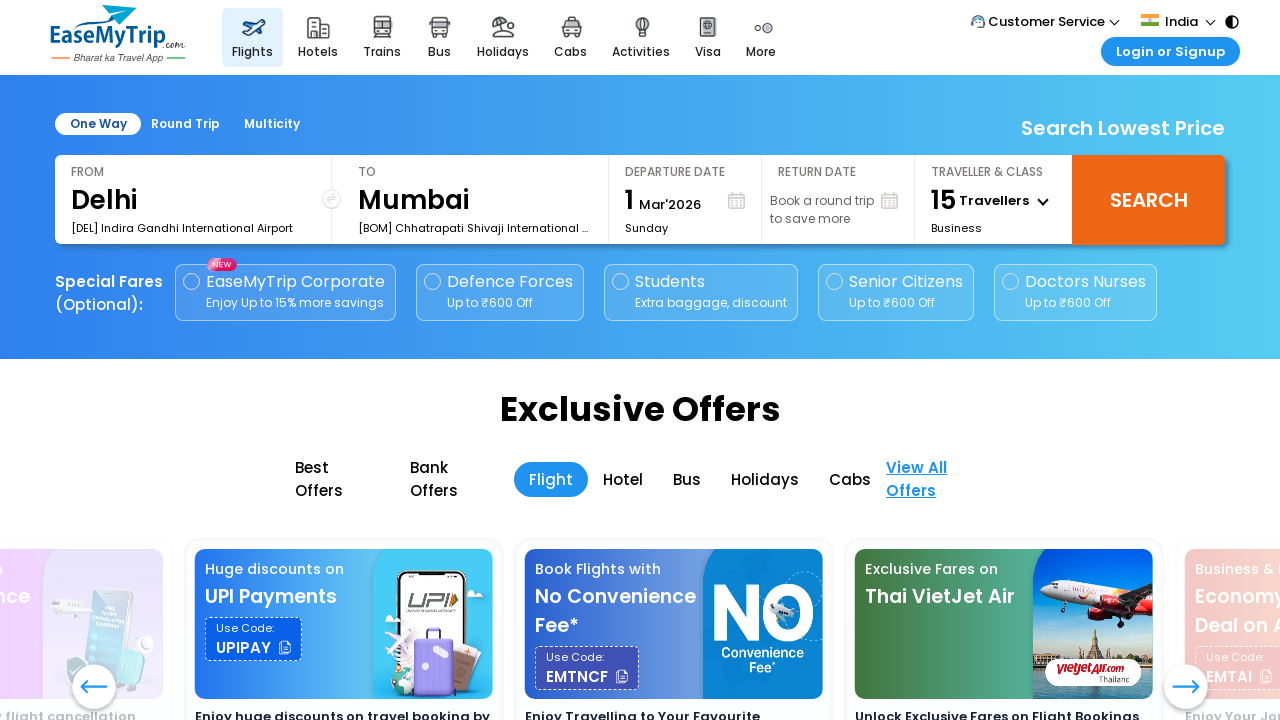

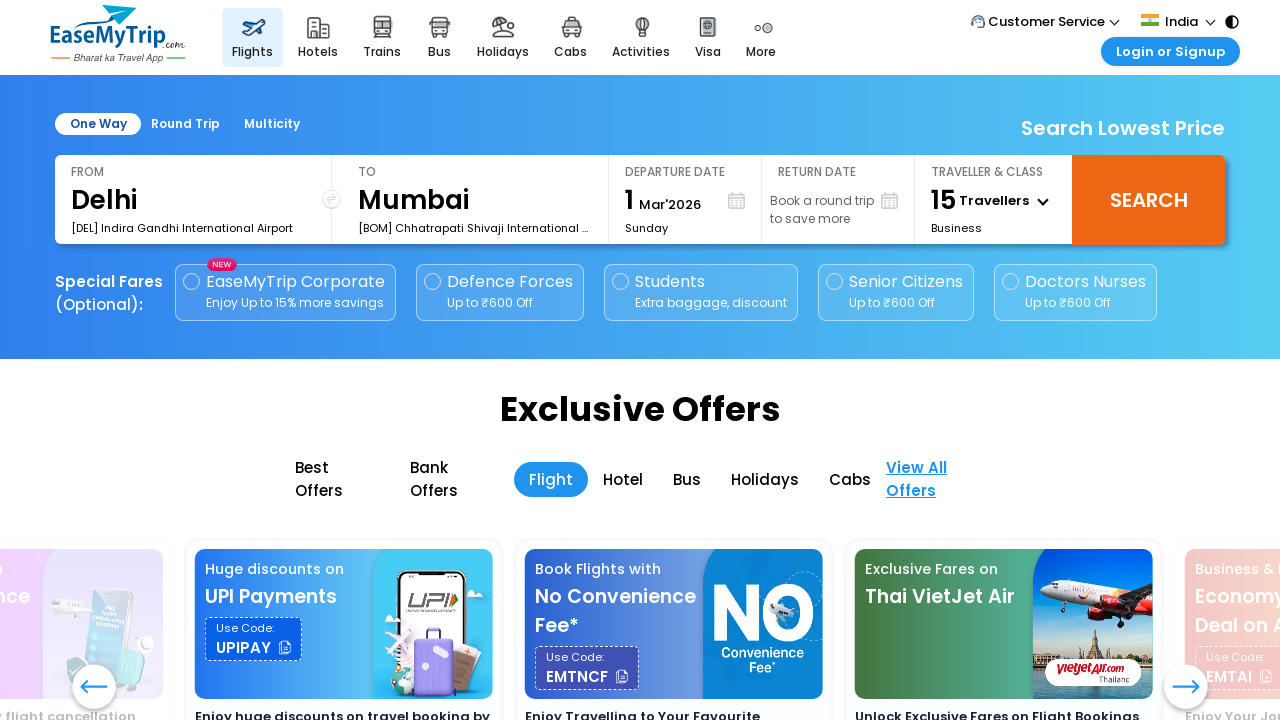